Tests navigation to the Shifting Content section and verifies menu items are present on the Example 1: Menu Element page

Starting URL: https://the-internet.herokuapp.com/

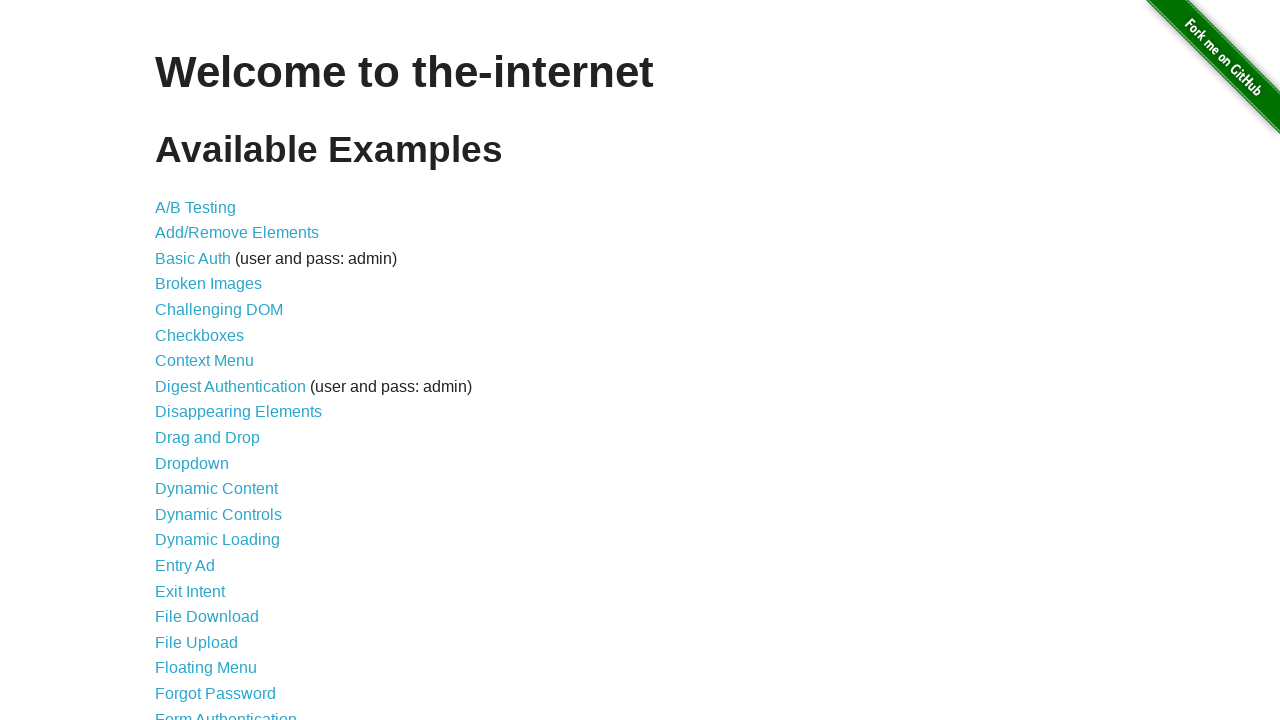

Clicked on 'Shifting Content' link at (212, 523) on text=Shifting Content
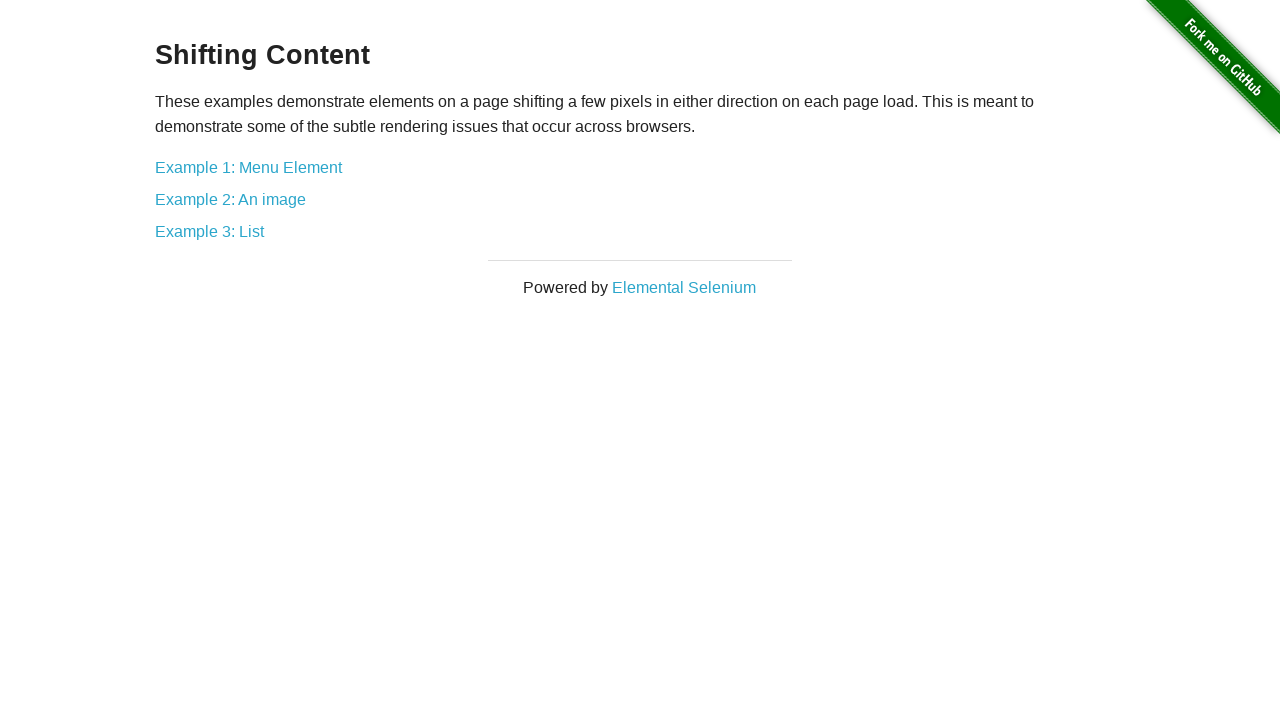

Clicked on 'Example 1: Menu Element' link at (248, 167) on text=Example 1: Menu Element
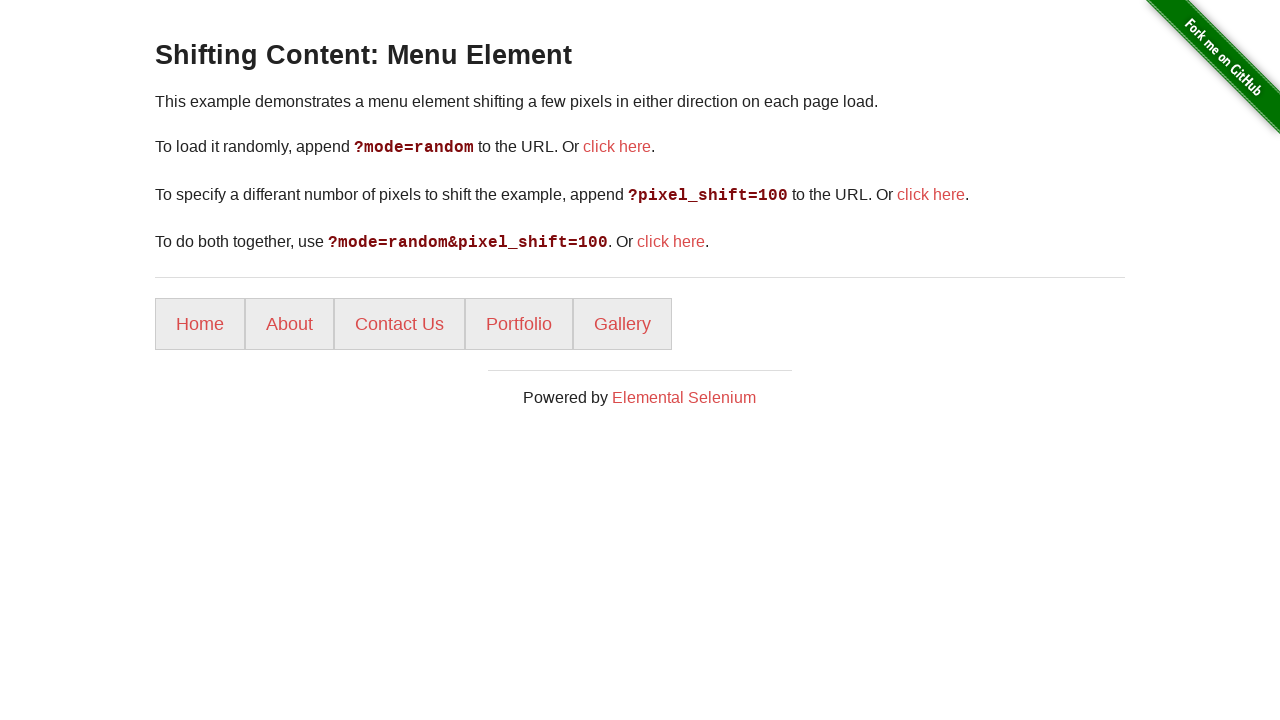

Menu items loaded and verified to be present on the page
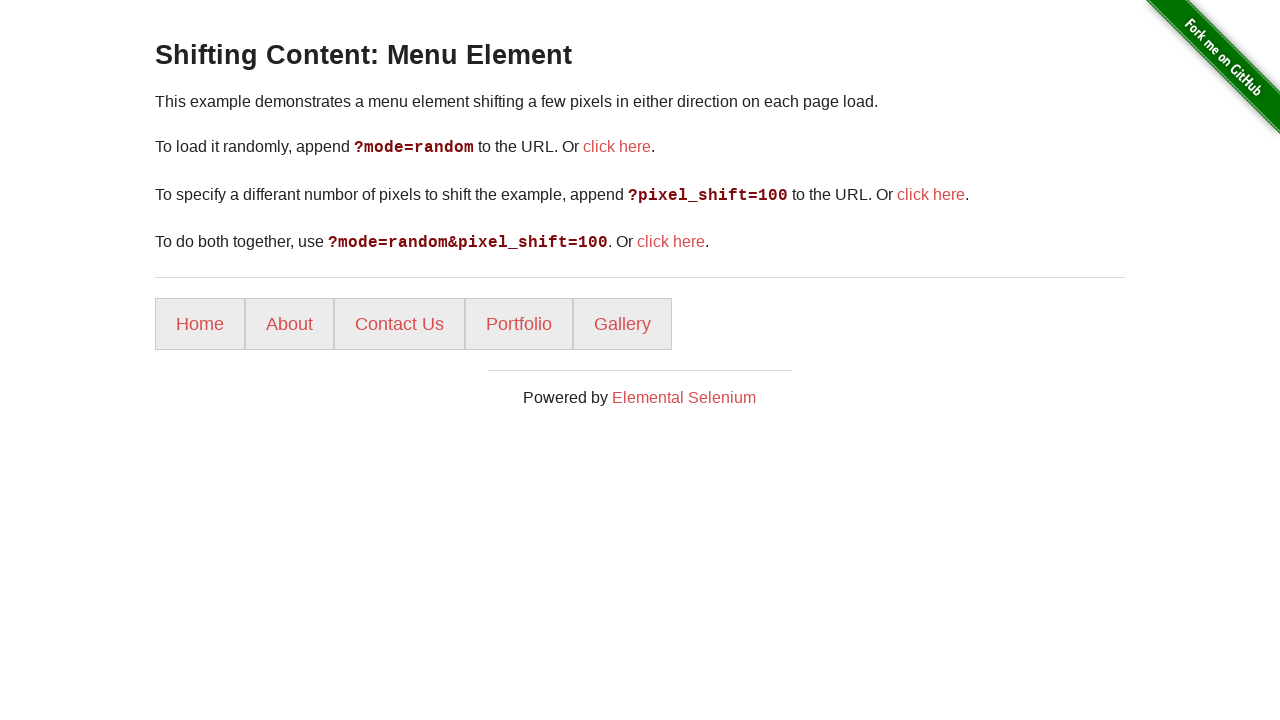

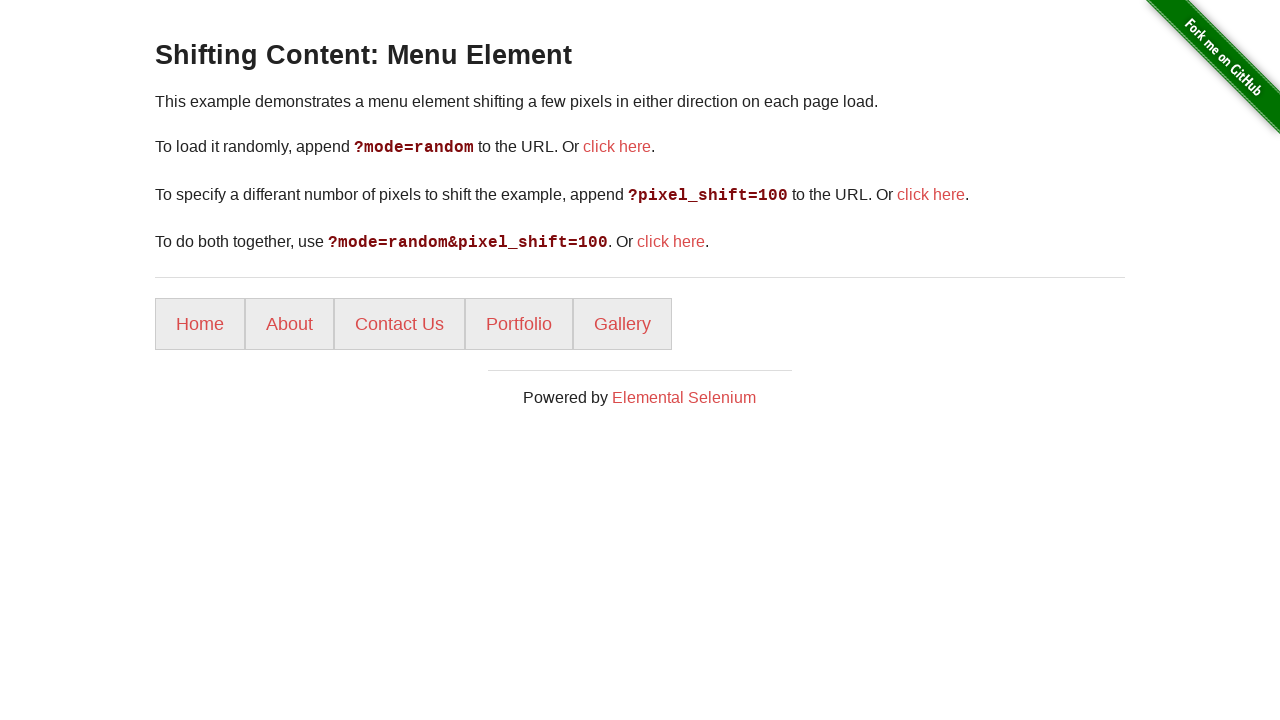